Tests JavaScript prompt dialog by clicking the third button, entering a name in the prompt, accepting it, and verifying the name appears in the result message

Starting URL: https://the-internet.herokuapp.com/javascript_alerts

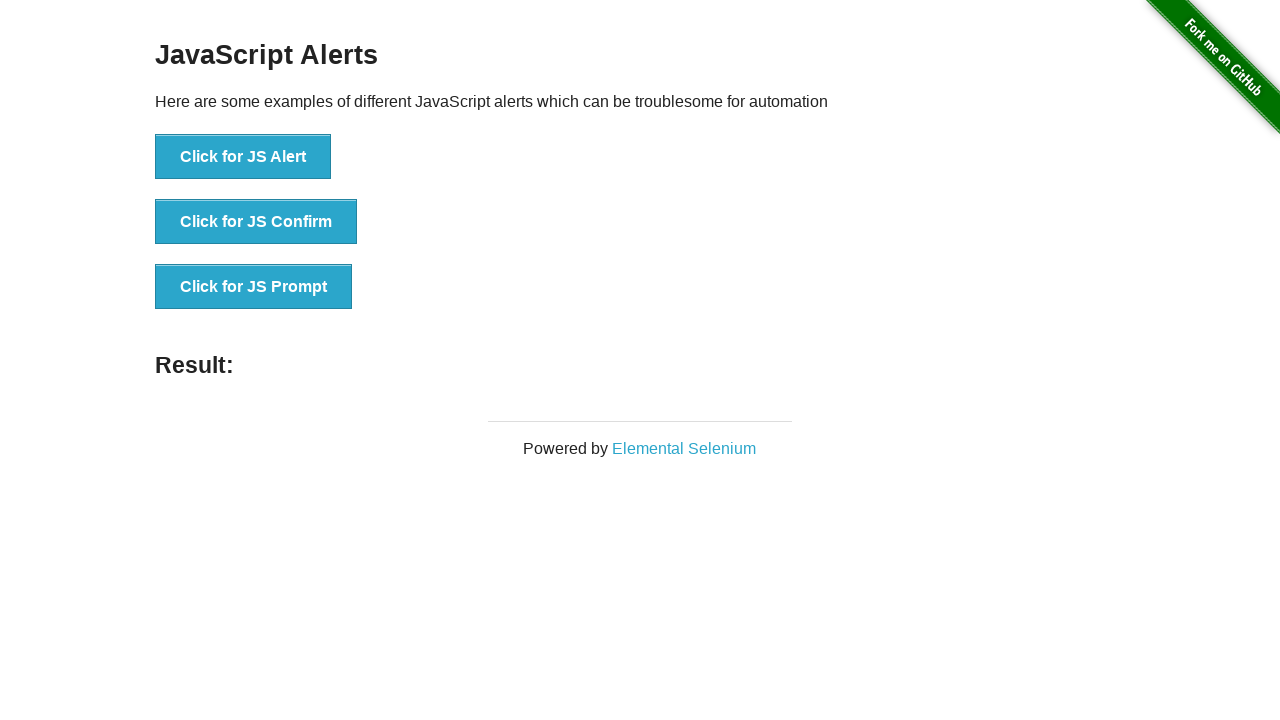

Set up dialog handler to accept prompt with 'Marcus Williams'
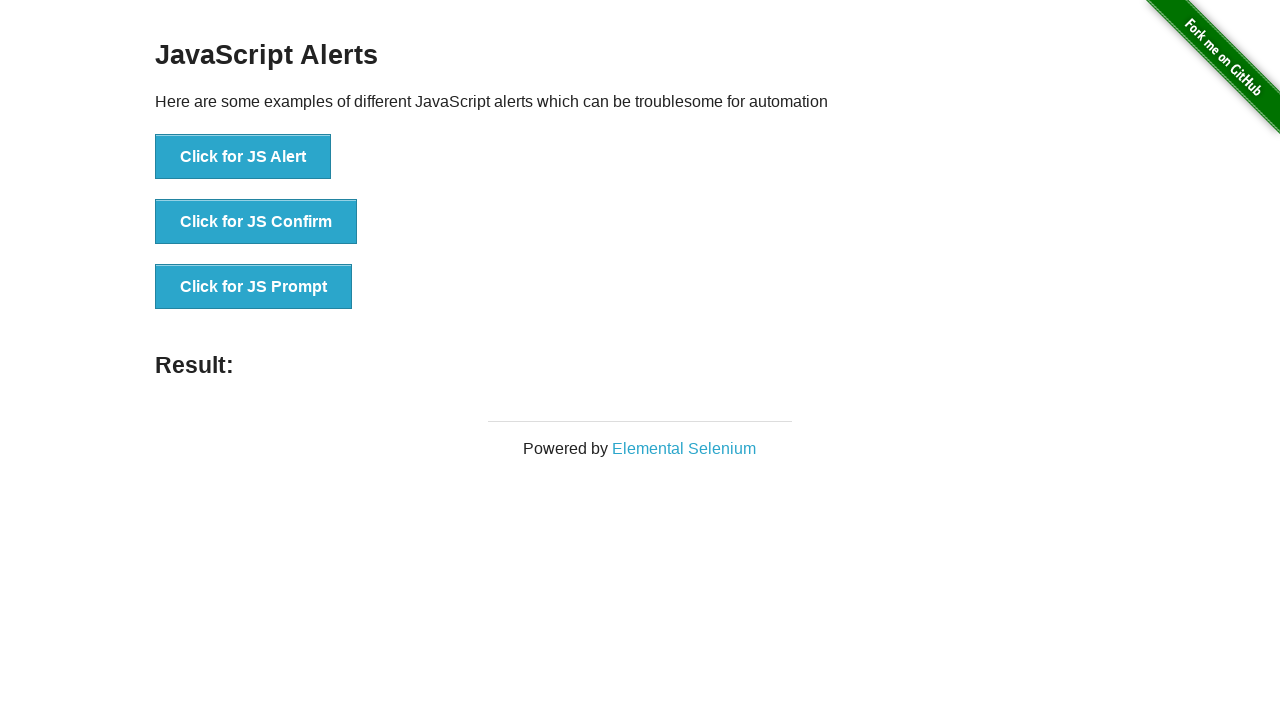

Clicked the 'Click for JS Prompt' button to trigger JavaScript prompt dialog at (254, 287) on xpath=//*[text()='Click for JS Prompt']
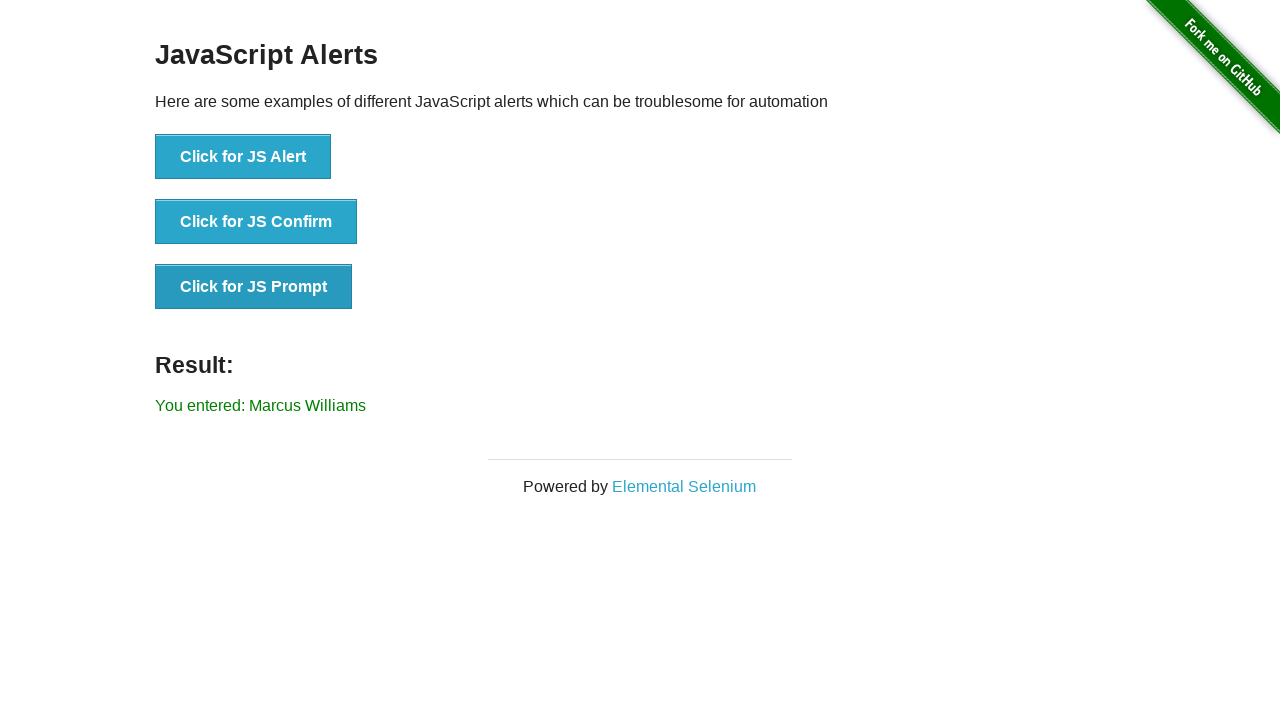

Result message element loaded
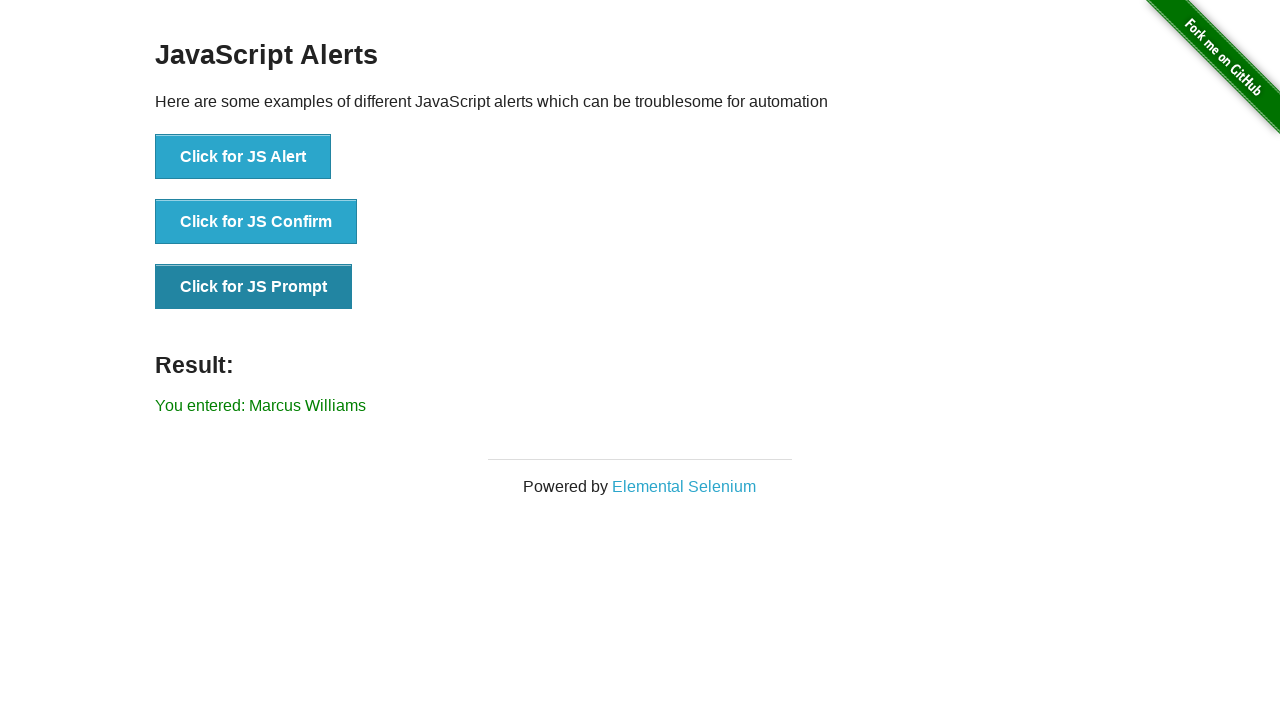

Retrieved result message text content
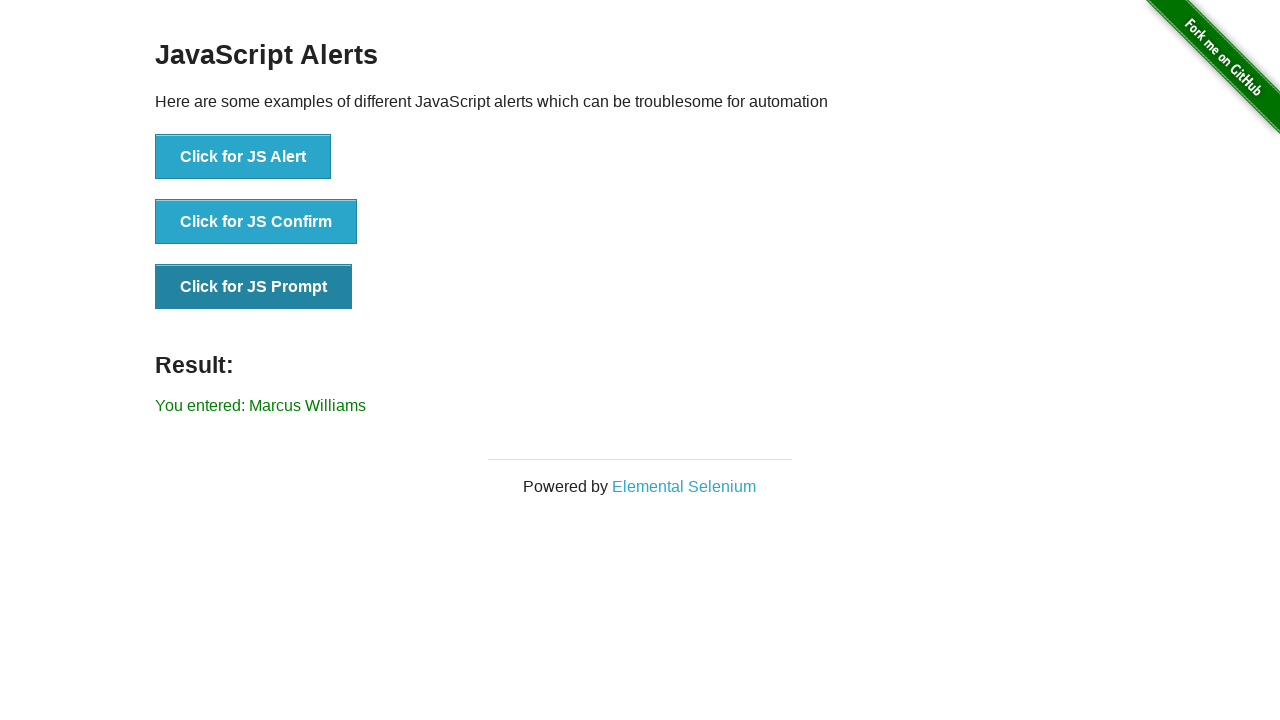

Verified that result message contains 'Marcus Williams'
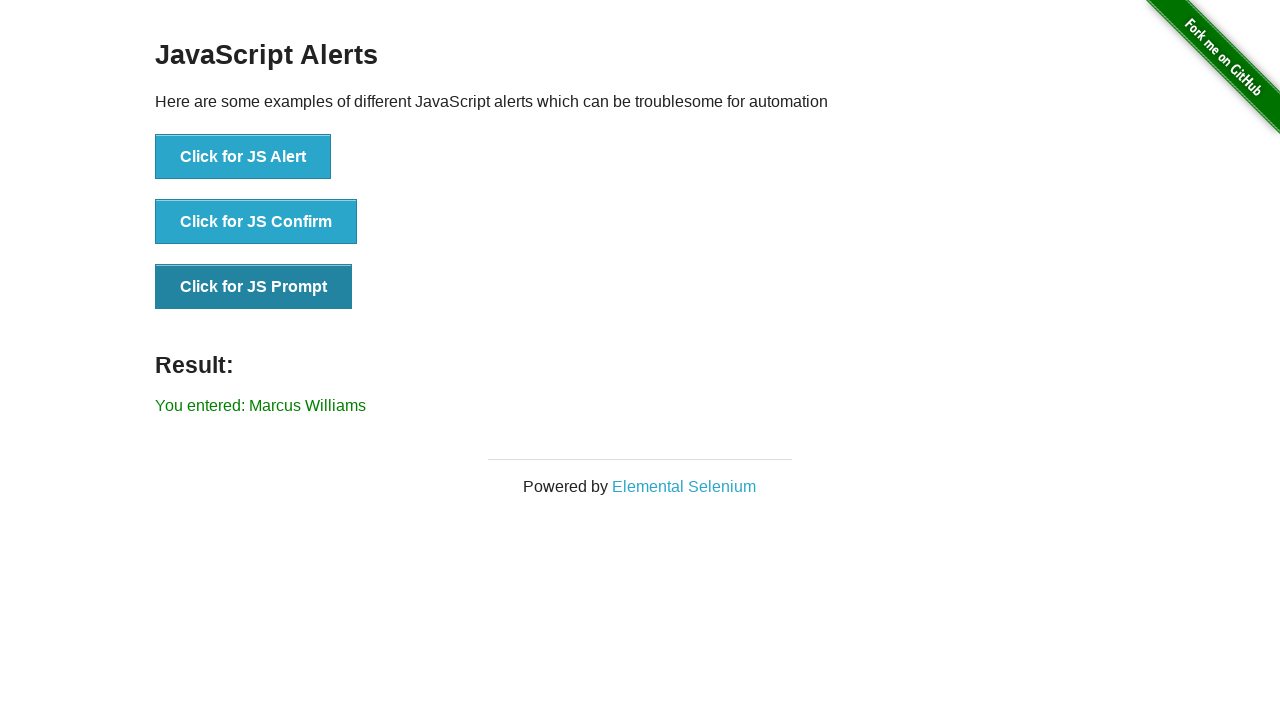

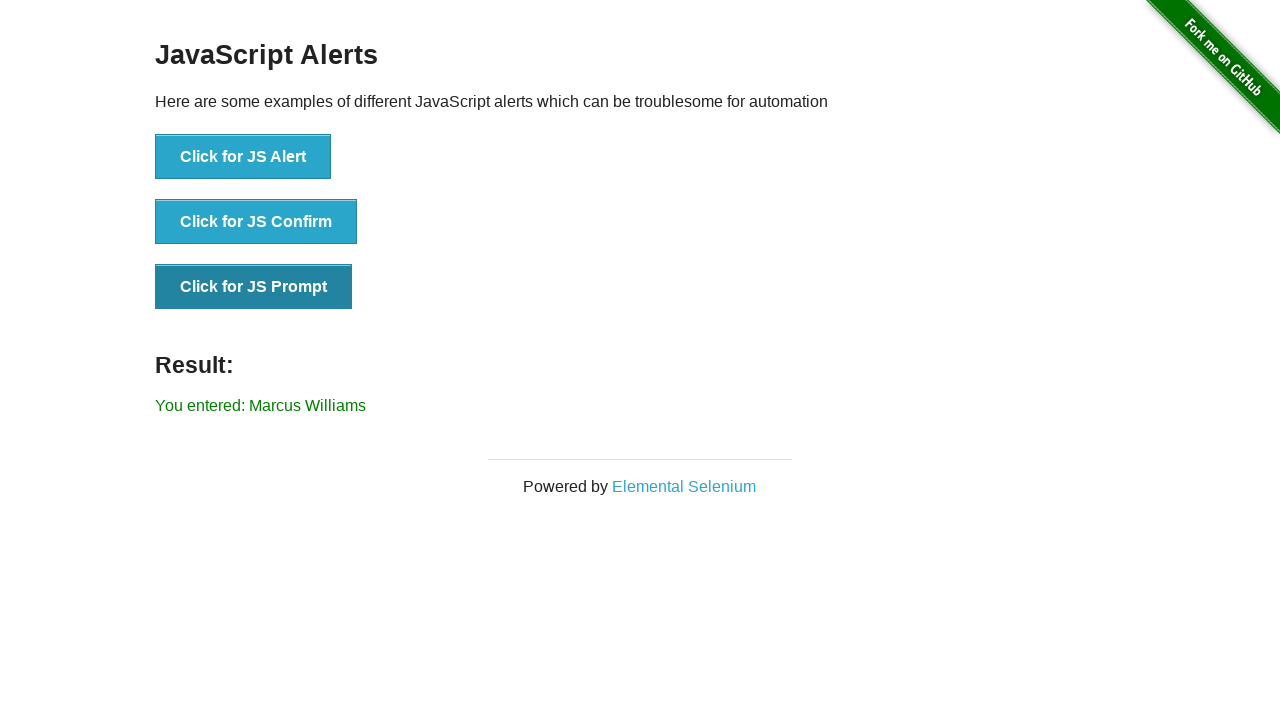